Tests explicit wait functionality by waiting for a price to change to $100, clicking a book button, performing a mathematical calculation on a displayed value, entering the answer, and submitting the form.

Starting URL: http://suninjuly.github.io/explicit_wait2.html

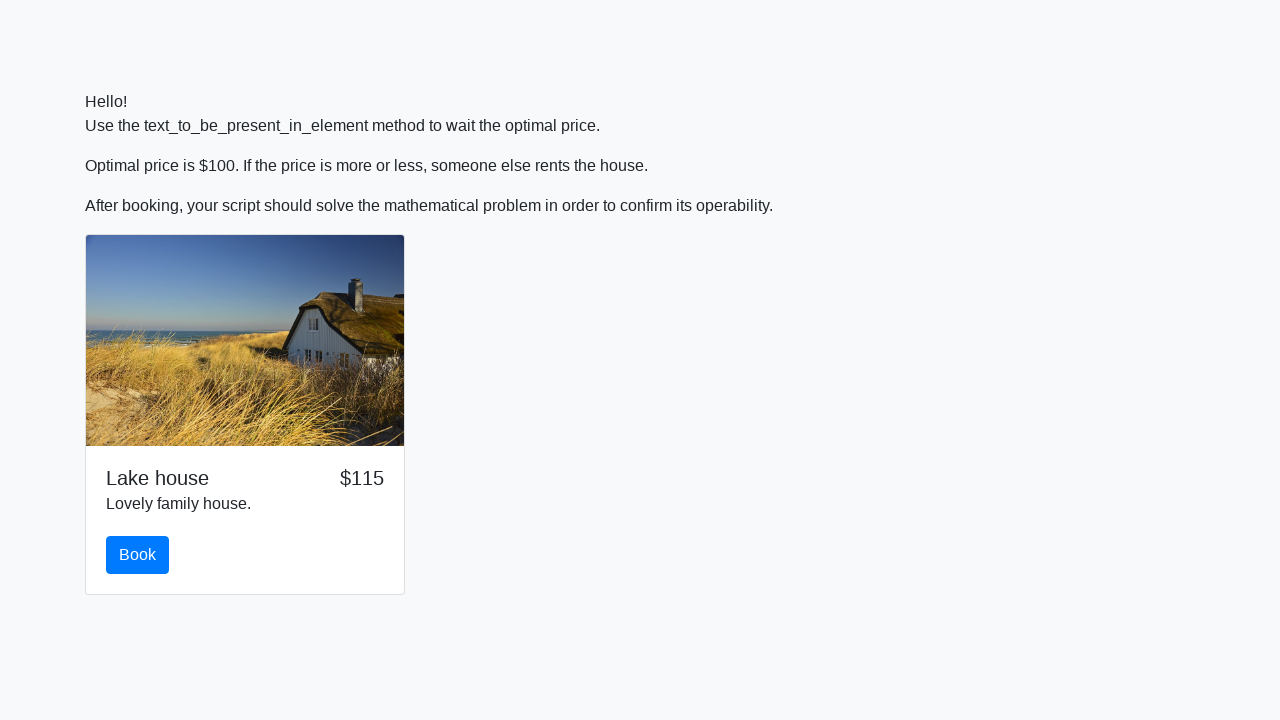

Waited for price to change to $100
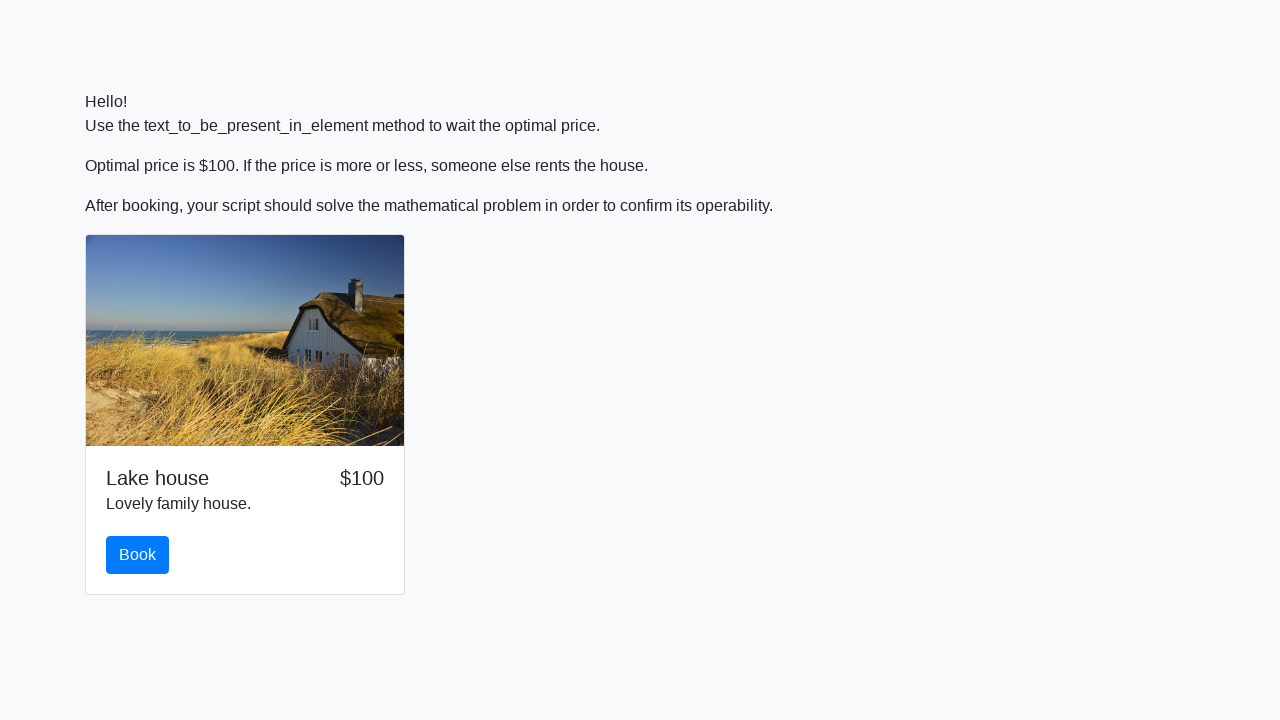

Clicked the book button at (138, 555) on #book
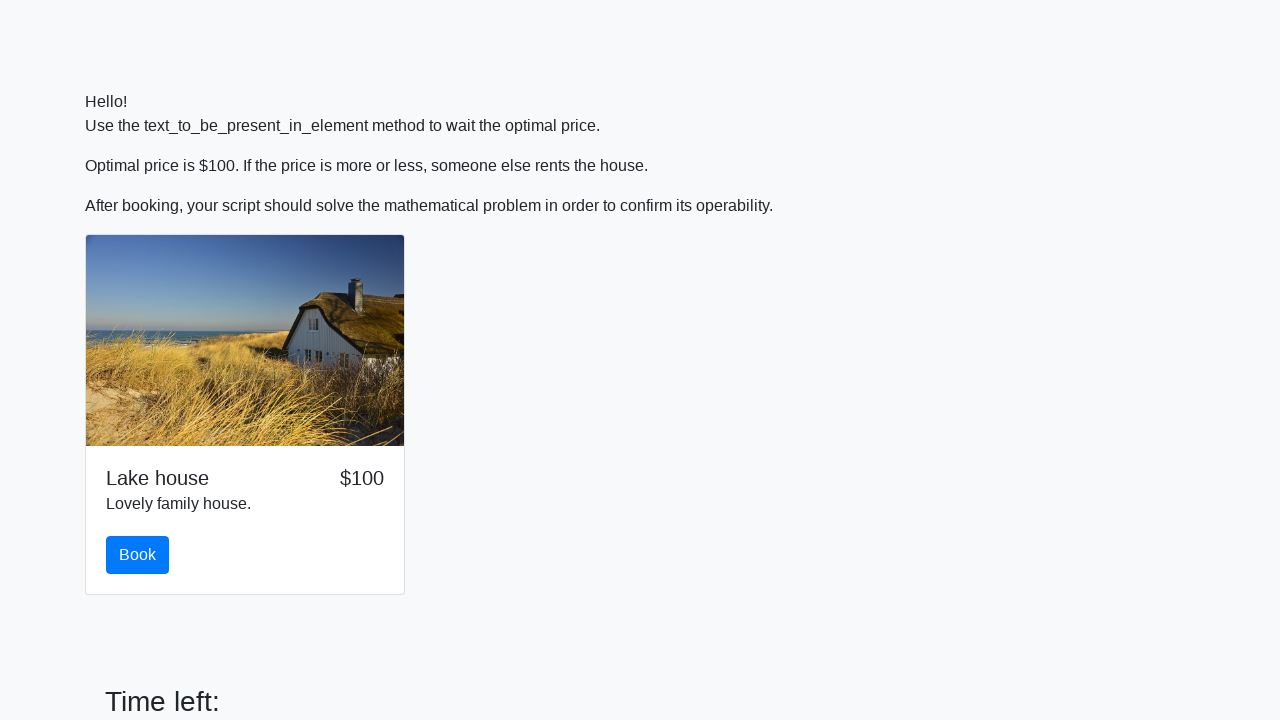

Retrieved input value from #input_value: 183
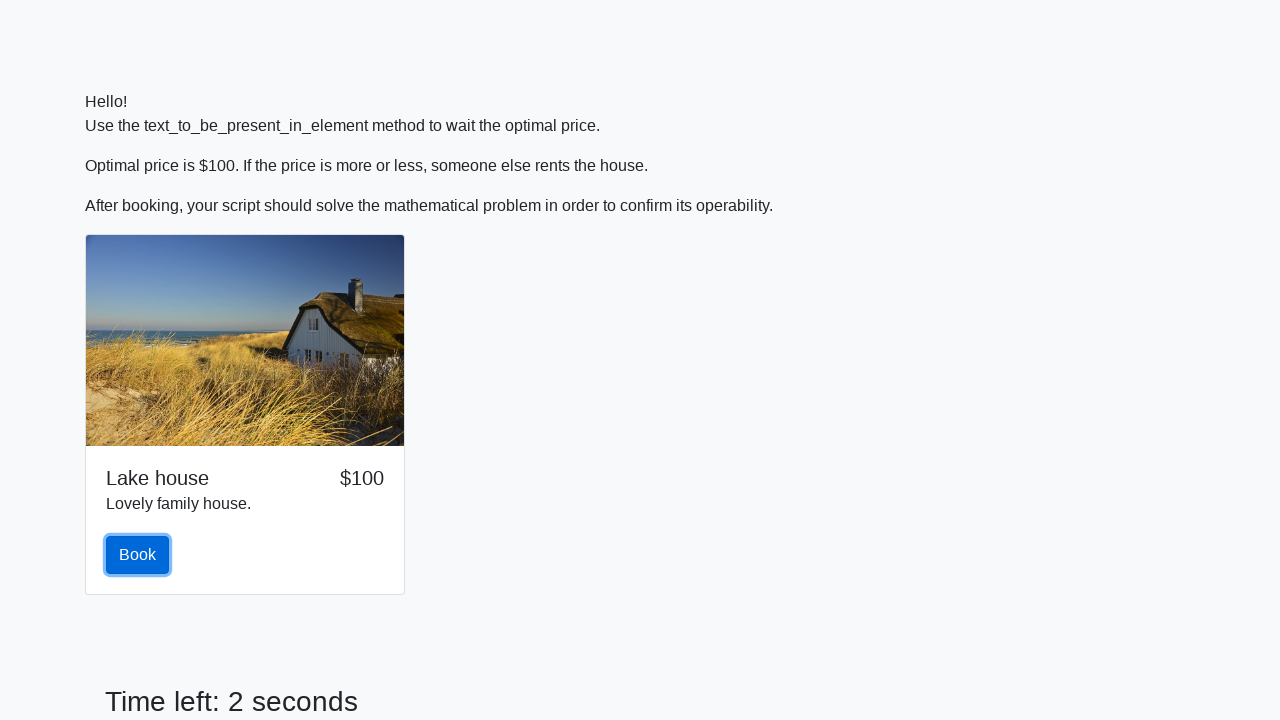

Calculated answer using mathematical formula: 2.1405560315937113
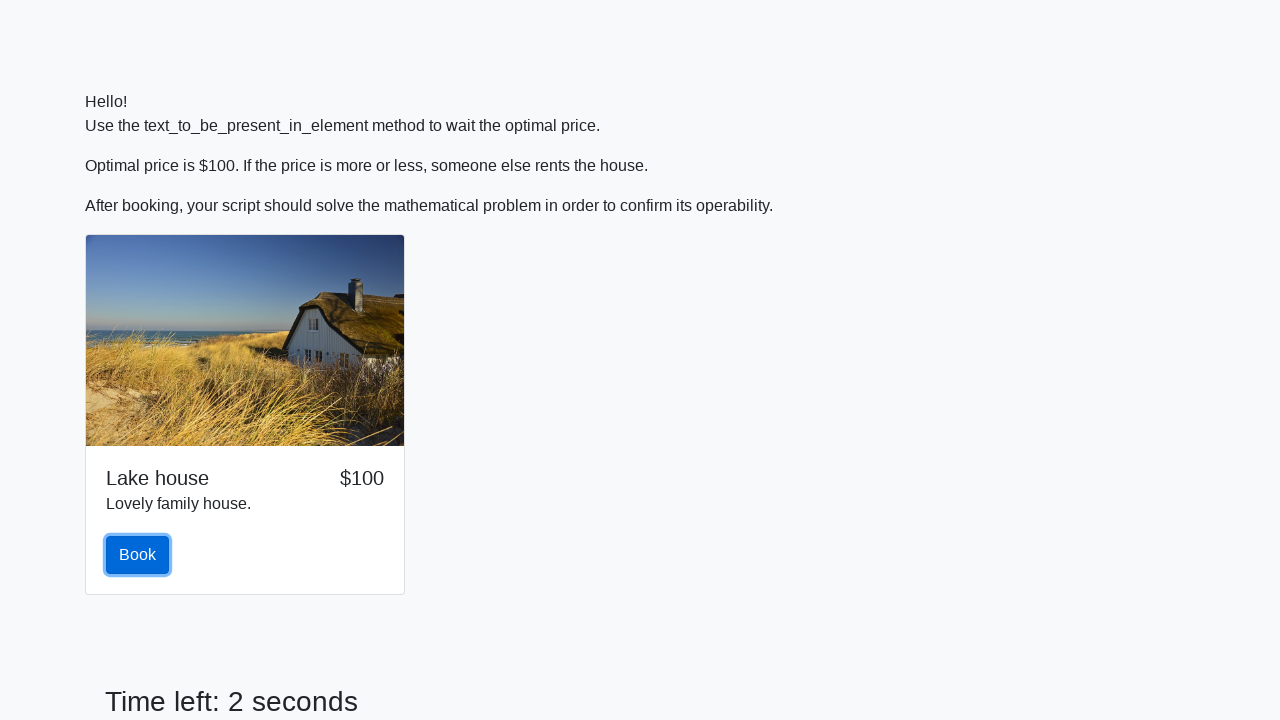

Filled answer field with calculated value: 2.1405560315937113 on #answer
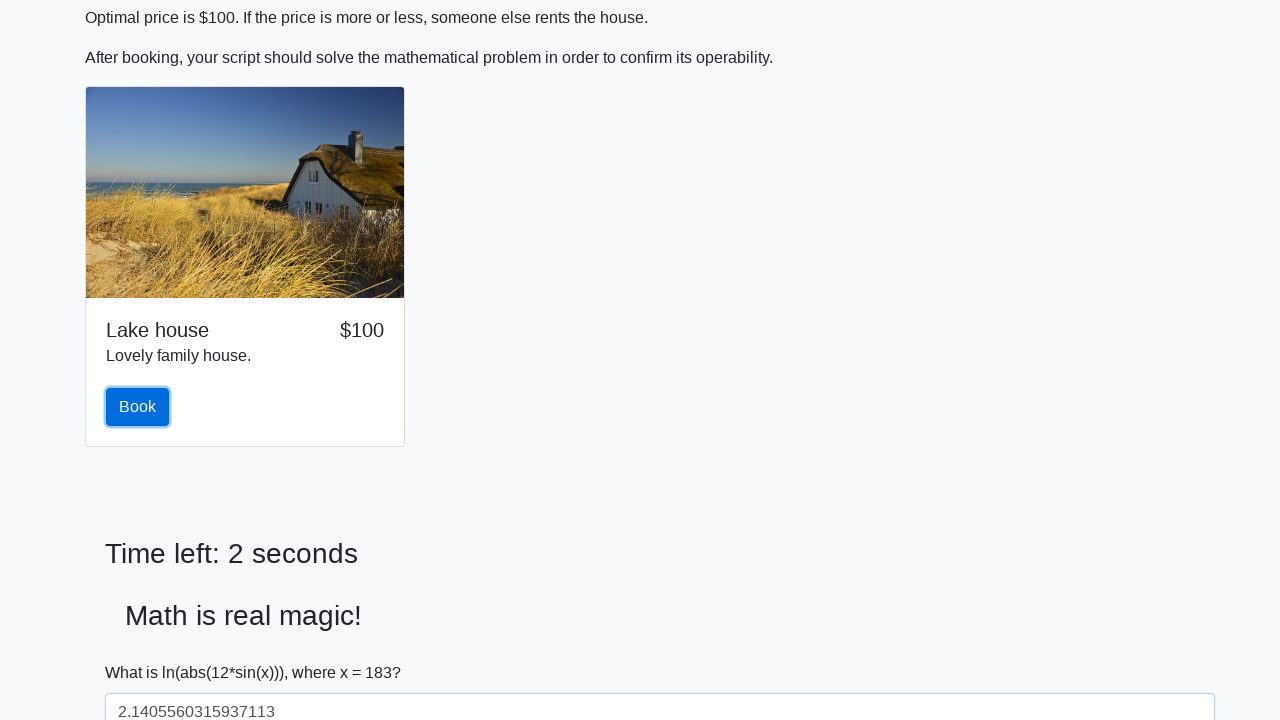

Clicked the solve/submit button to complete the form at (143, 651) on #solve
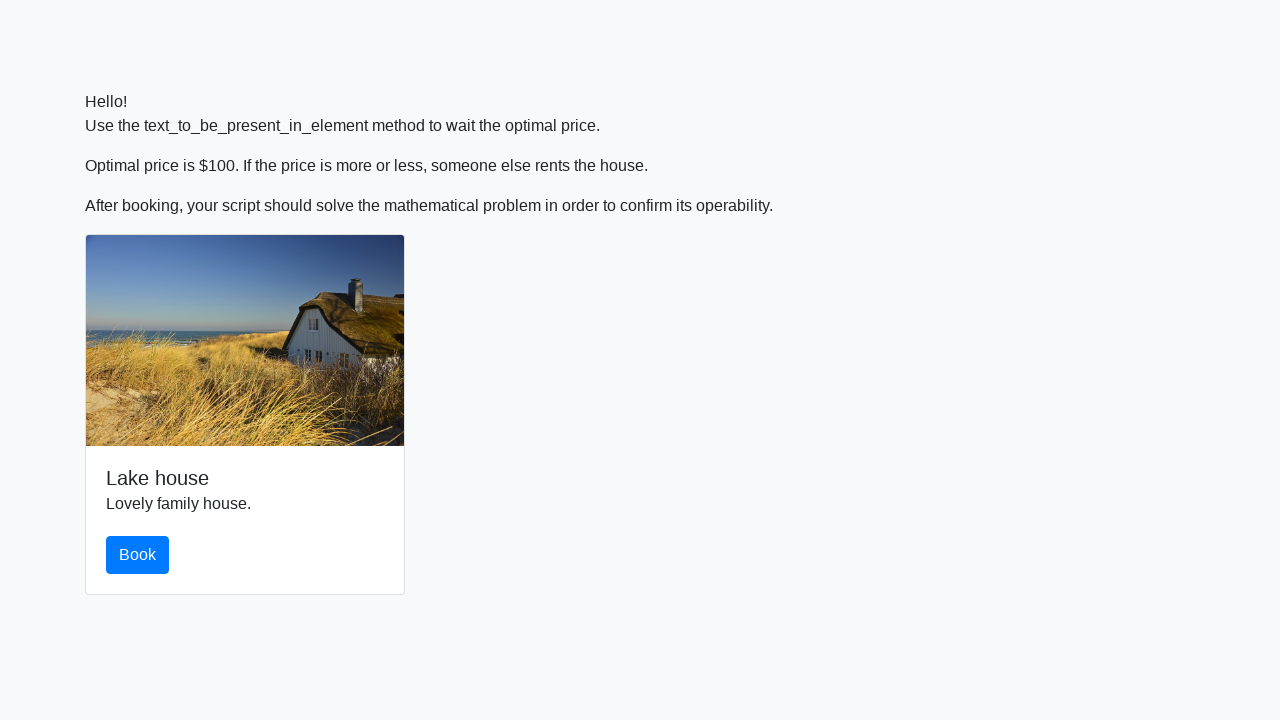

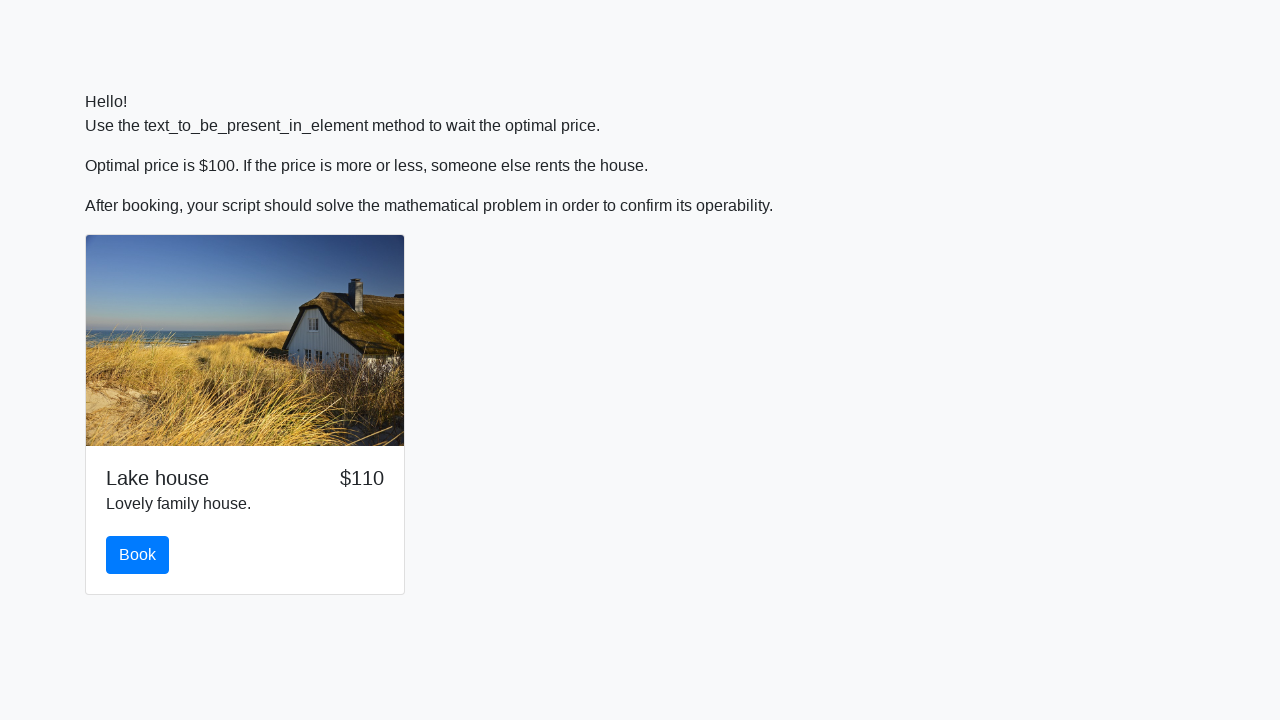